Tests page navigation by clicking on the 5th item in the primary menu and verifying the page loads successfully by checking the page title.

Starting URL: https://alchemy.hguy.co/lms

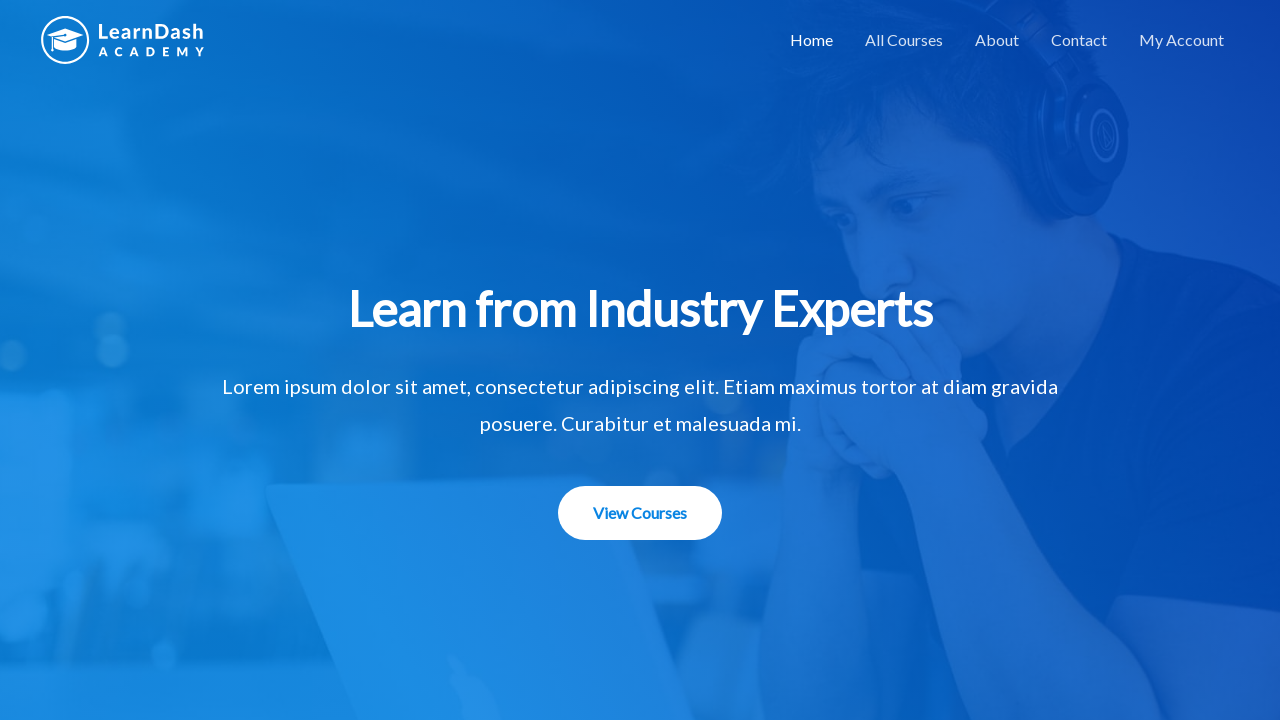

Clicked on the 5th item in the primary menu at (1182, 40) on xpath=//ul[@id='primary-menu']/li[5]/a
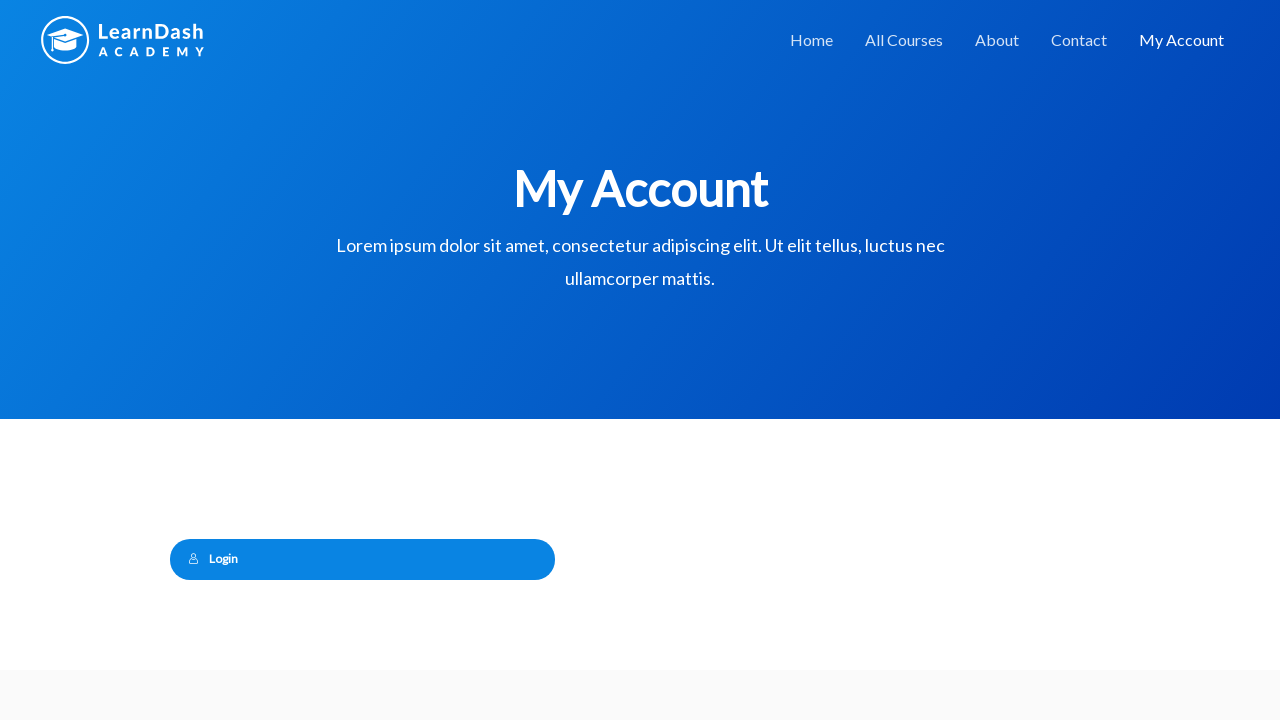

Page navigation completed and DOM content loaded
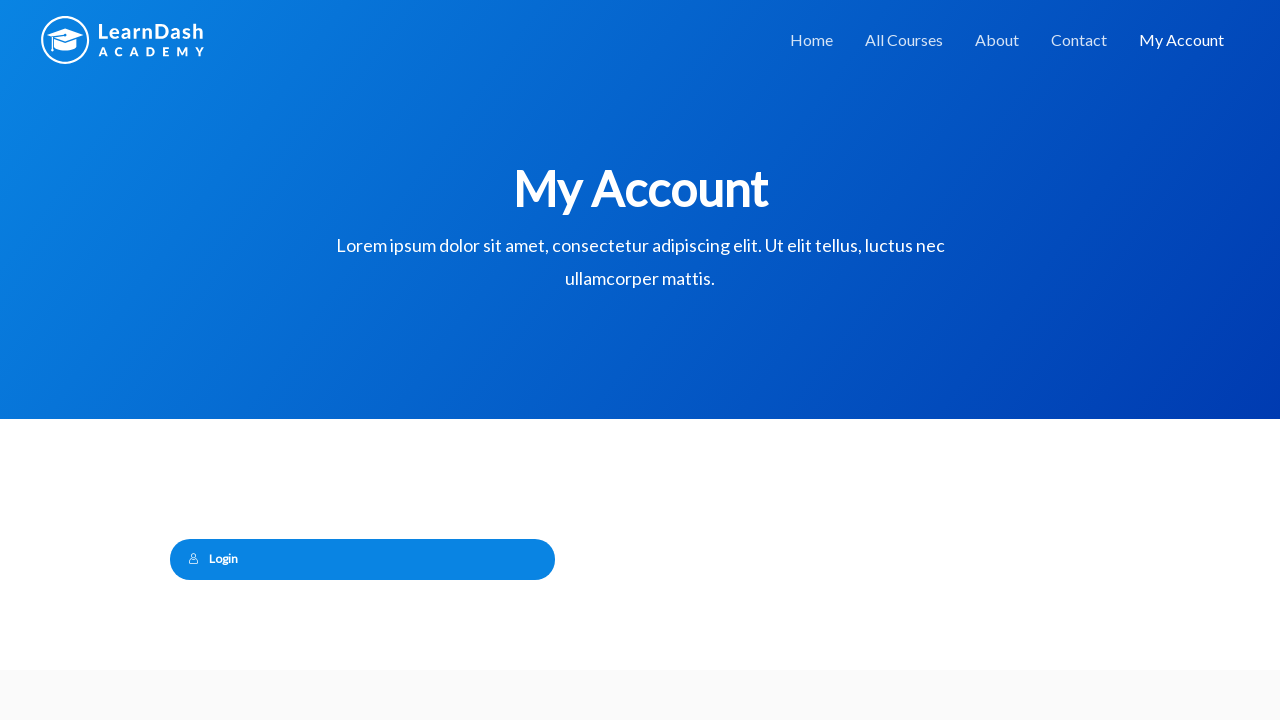

Retrieved navigated page title: My Account – Alchemy LMS
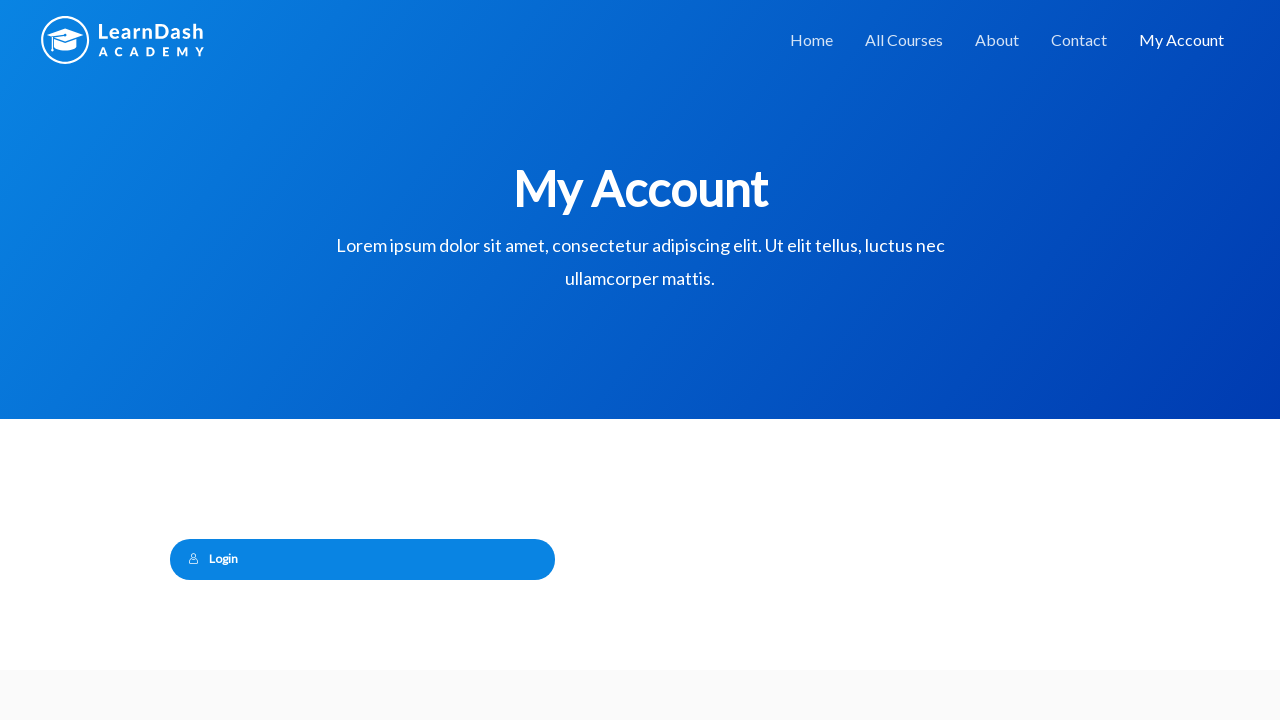

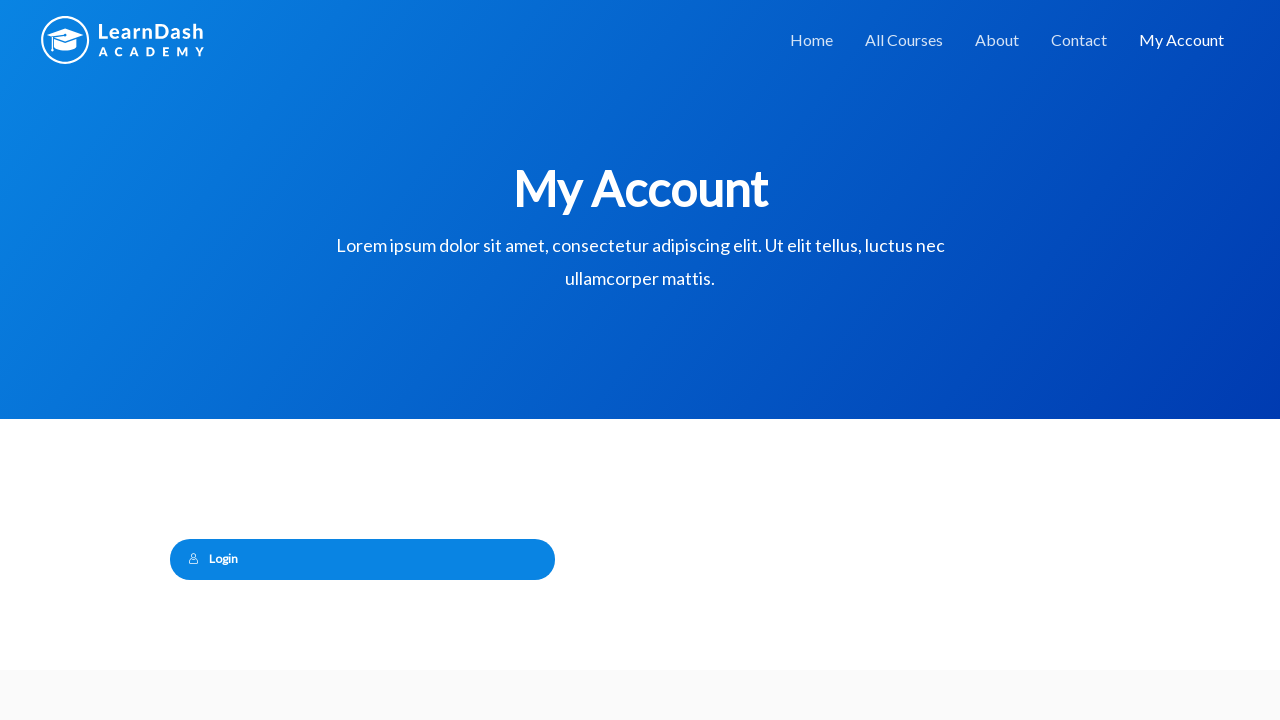